Tests JavaScript confirm dialog by clicking confirm button, dismissing it, and verifying the cancel message

Starting URL: https://the-internet.herokuapp.com/javascript_alerts

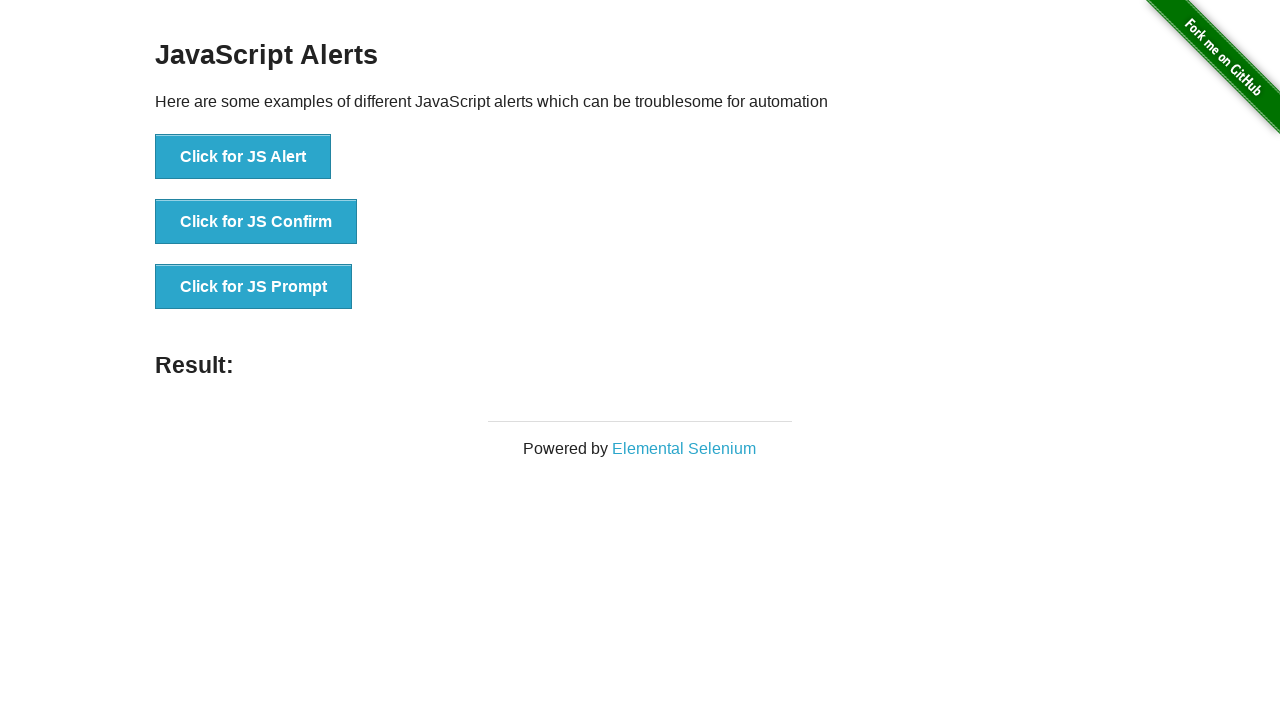

Clicked JS Confirm button at (256, 222) on xpath=//button[text()='Click for JS Confirm']
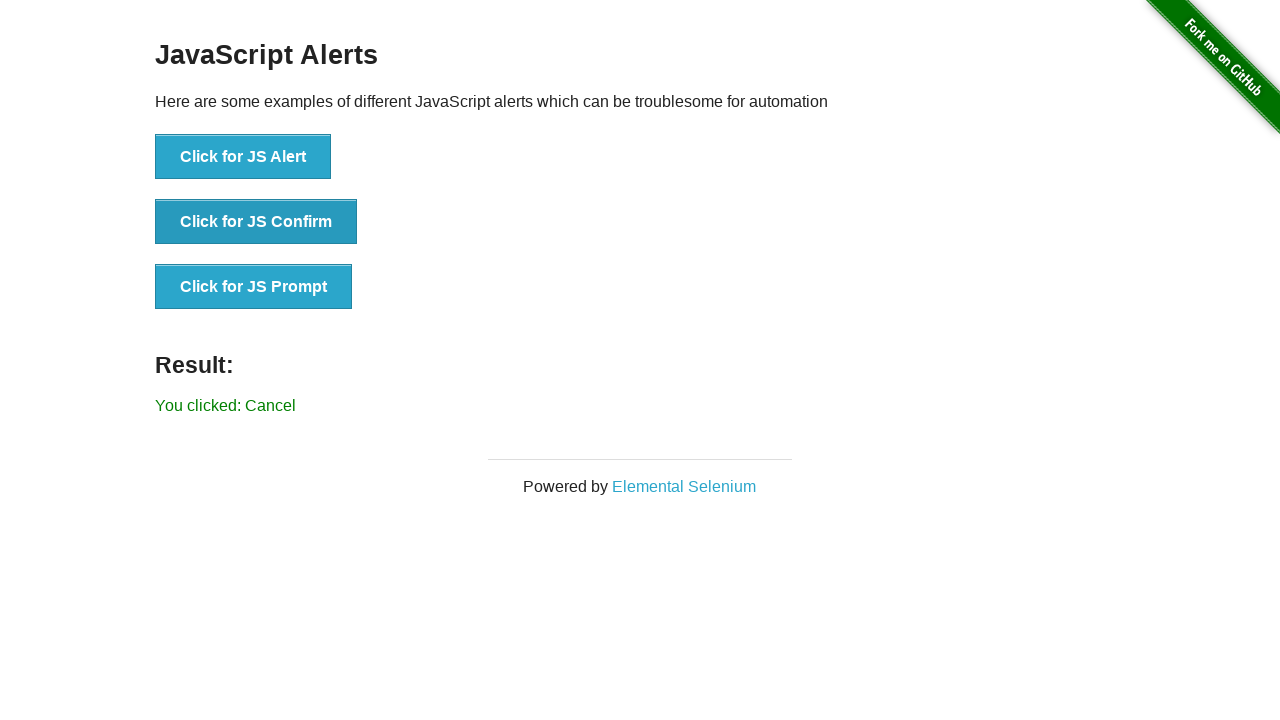

Set up dialog handler to dismiss confirm dialog
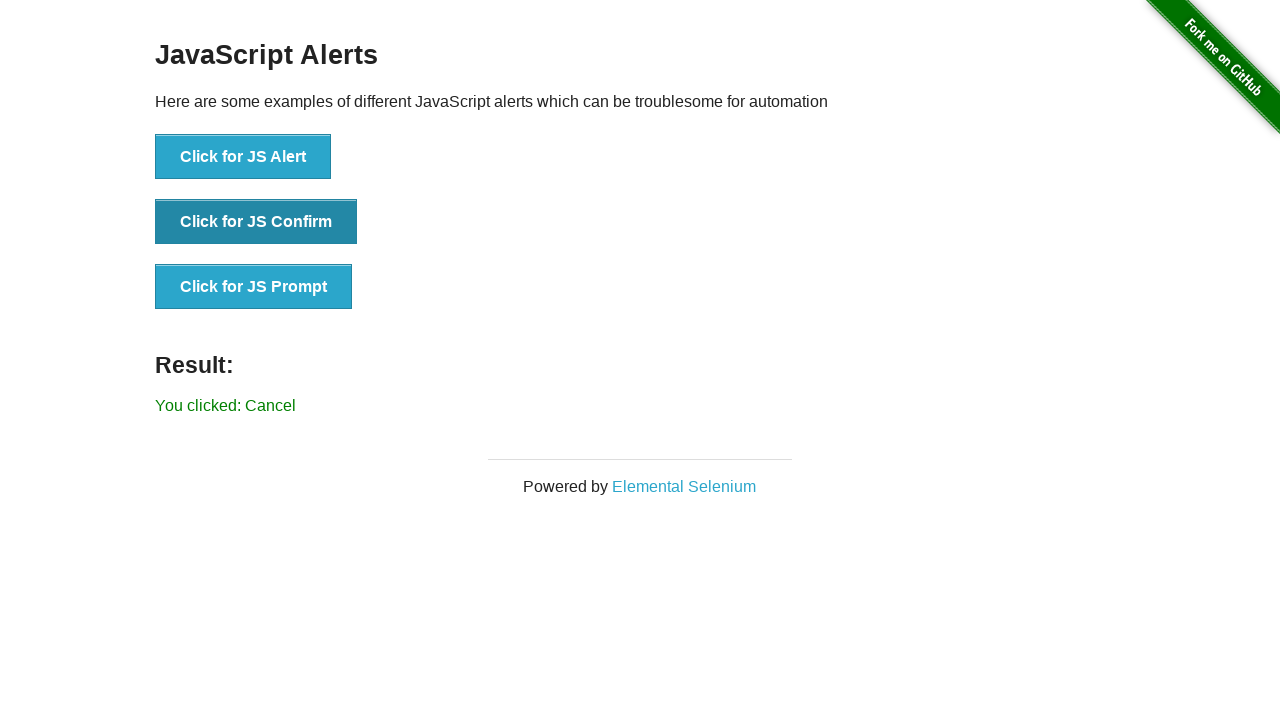

Clicked JS Confirm button to trigger dialog at (256, 222) on xpath=//button[text()='Click for JS Confirm']
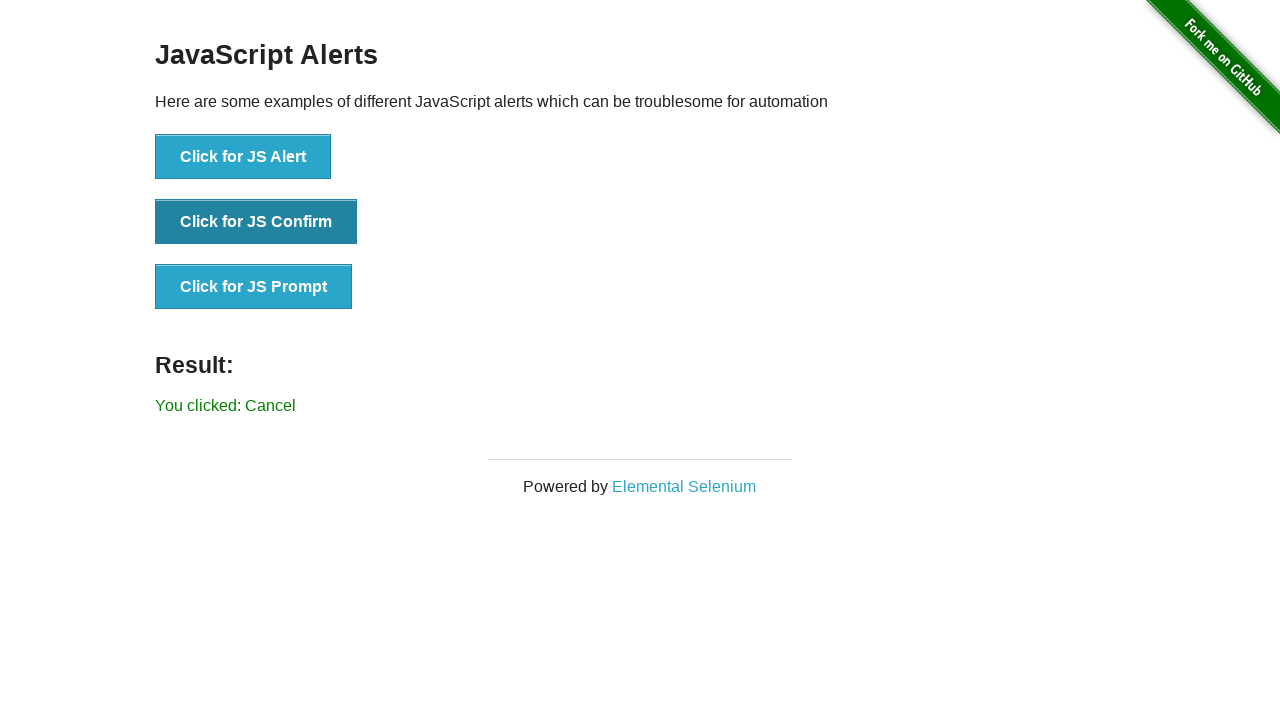

Located result element
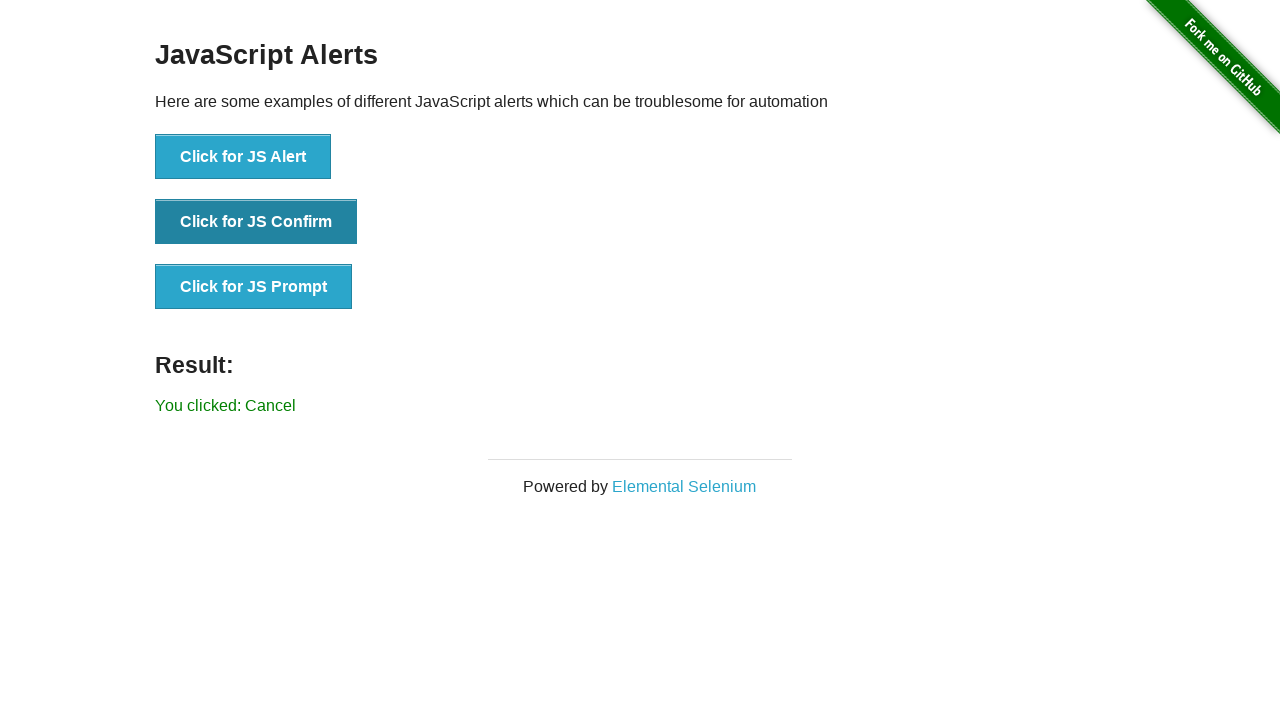

Verified that result text shows 'You clicked: Cancel'
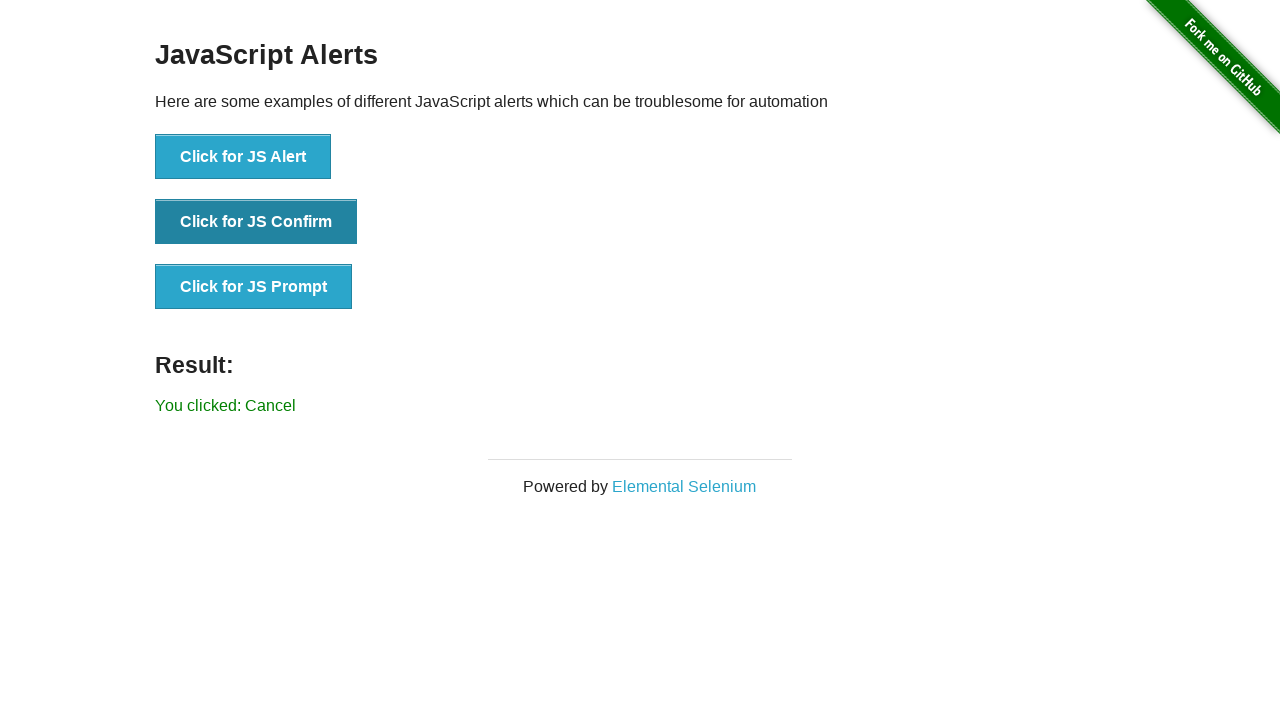

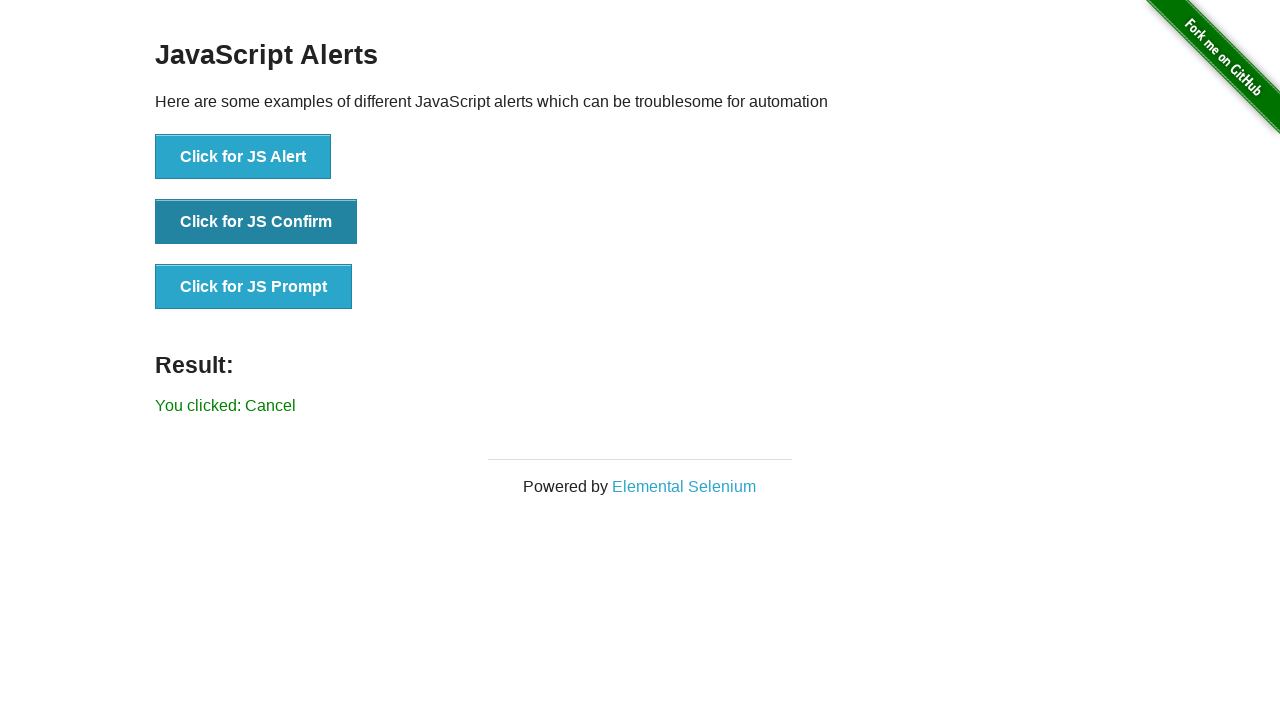